Tests the login form validation by submitting empty credentials and verifying the error message displays "Username is required"

Starting URL: https://www.saucedemo.com/

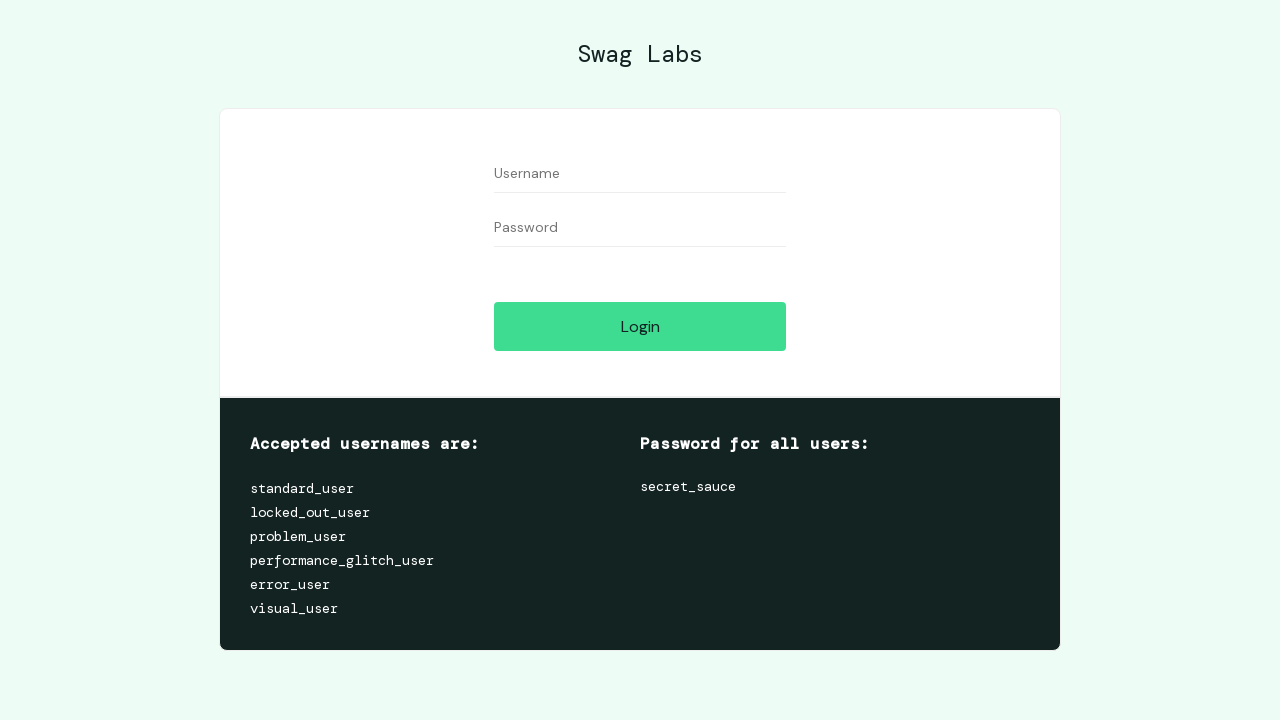

Username input field became visible
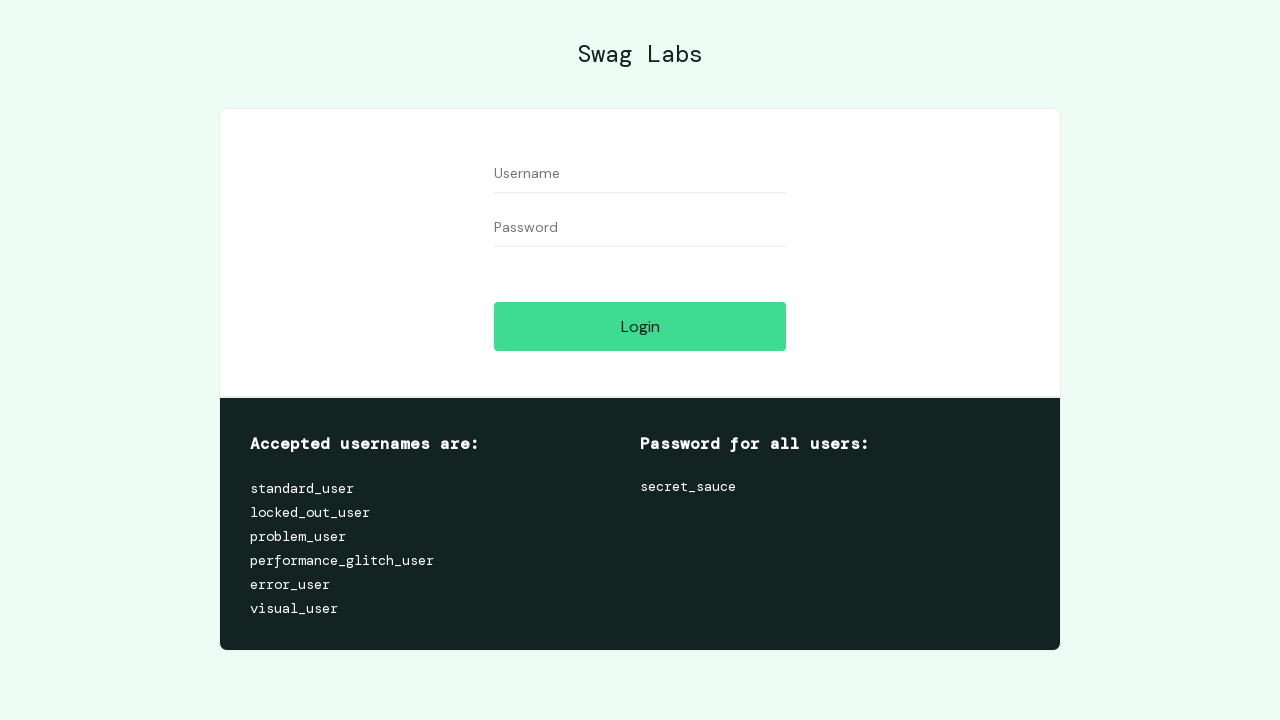

Left username field empty on #user-name
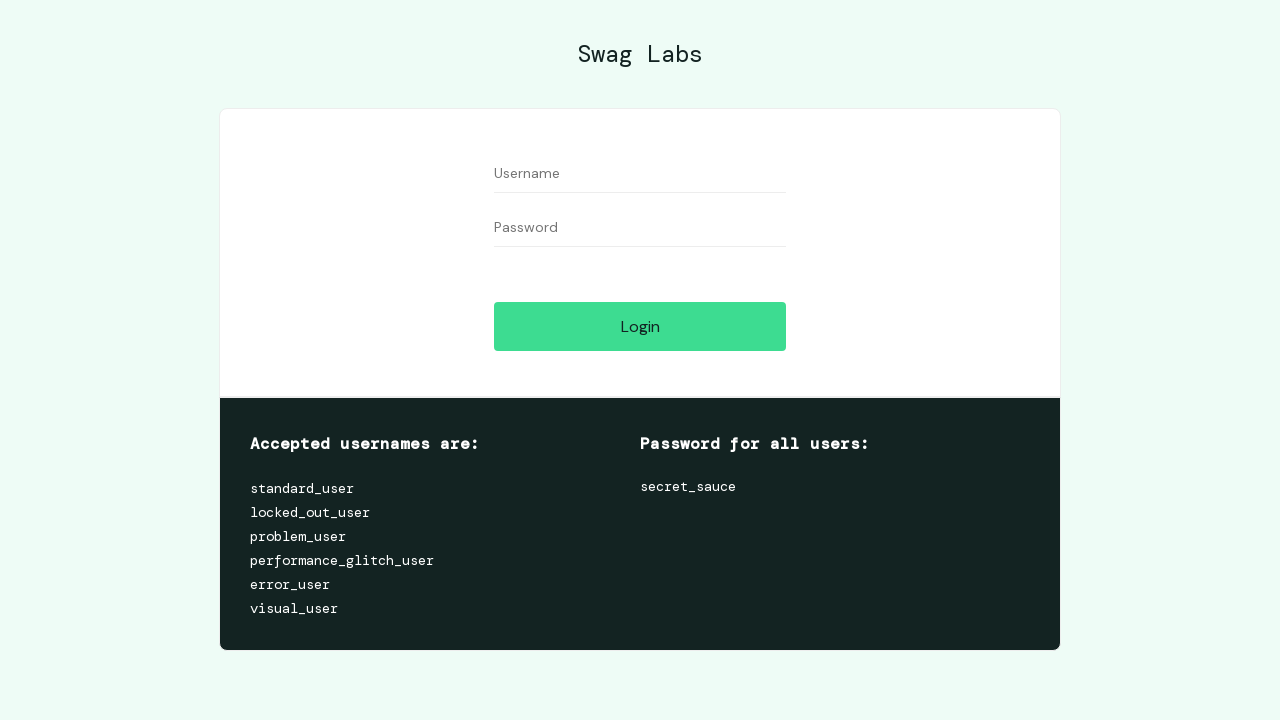

Password input field became visible
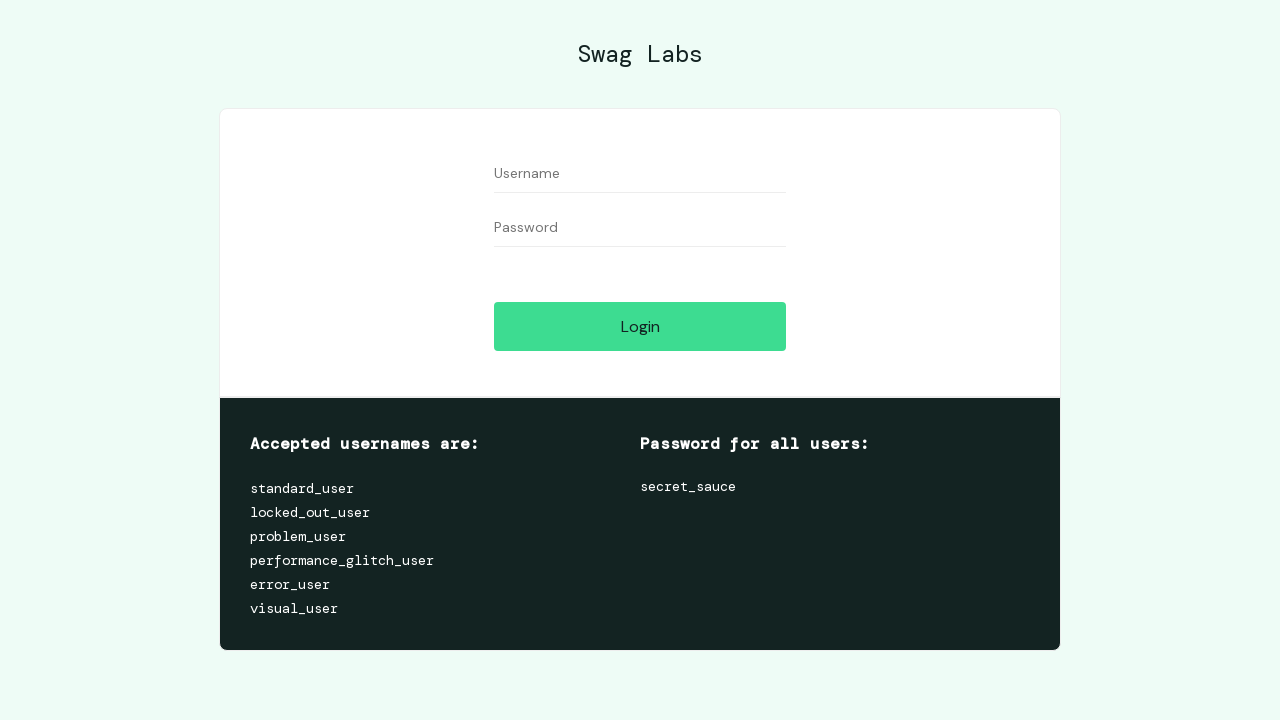

Left password field empty on #password
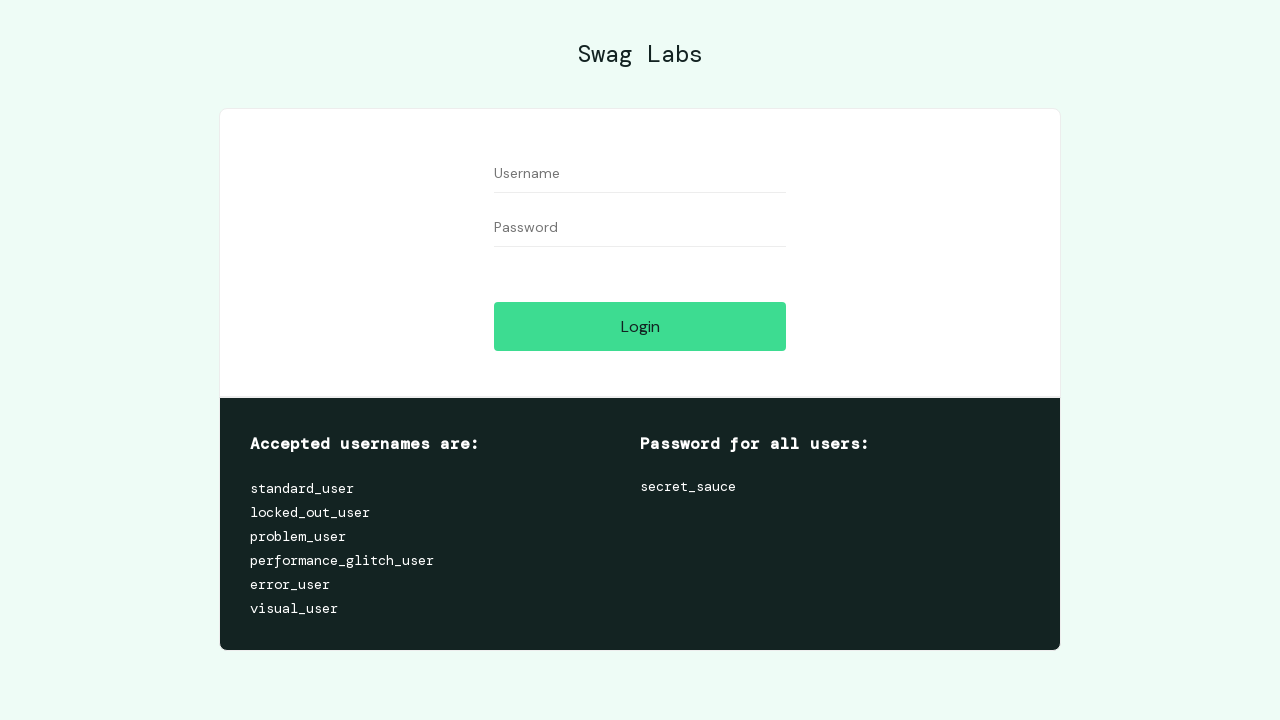

Clicked login button with empty credentials at (640, 326) on #login-button
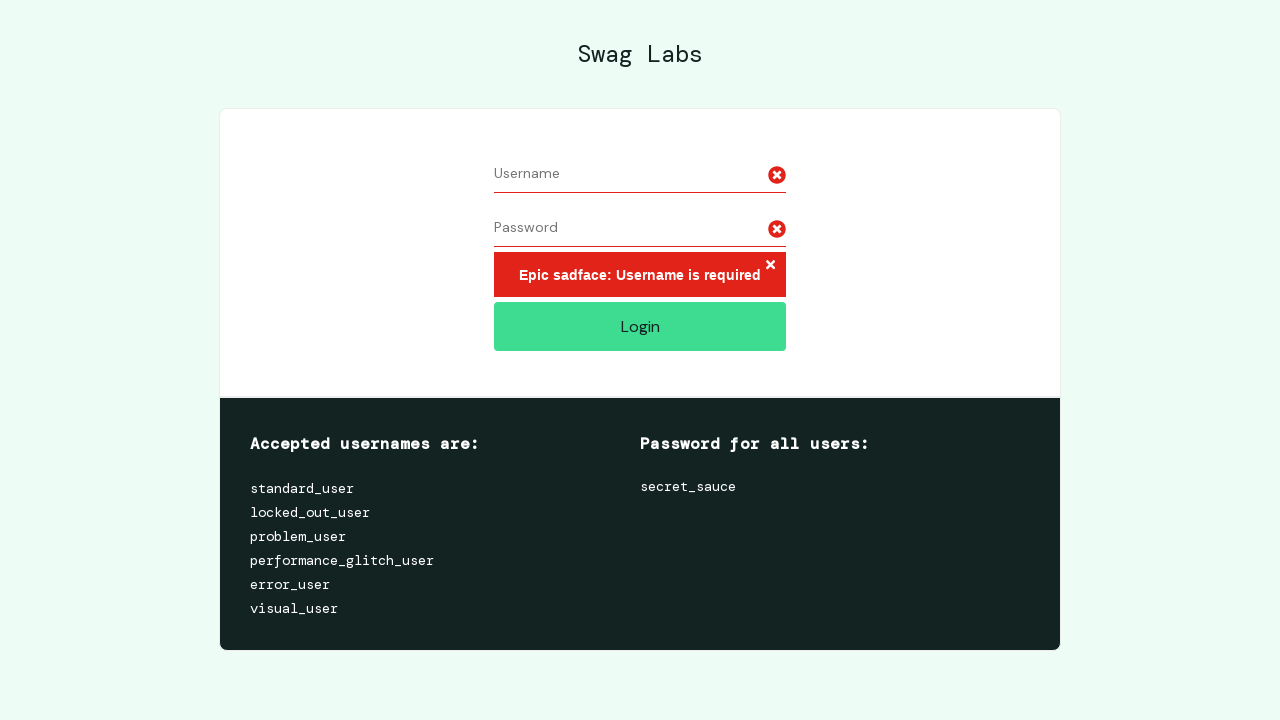

Error message 'Username is required' appeared
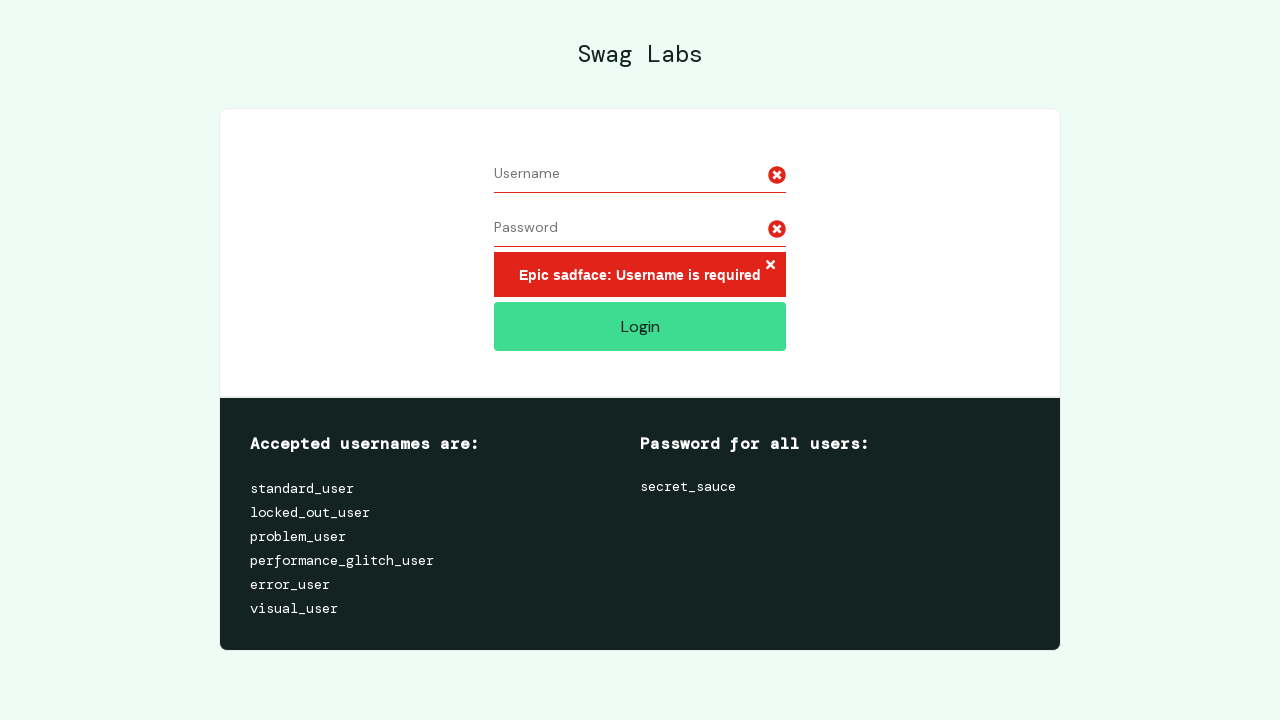

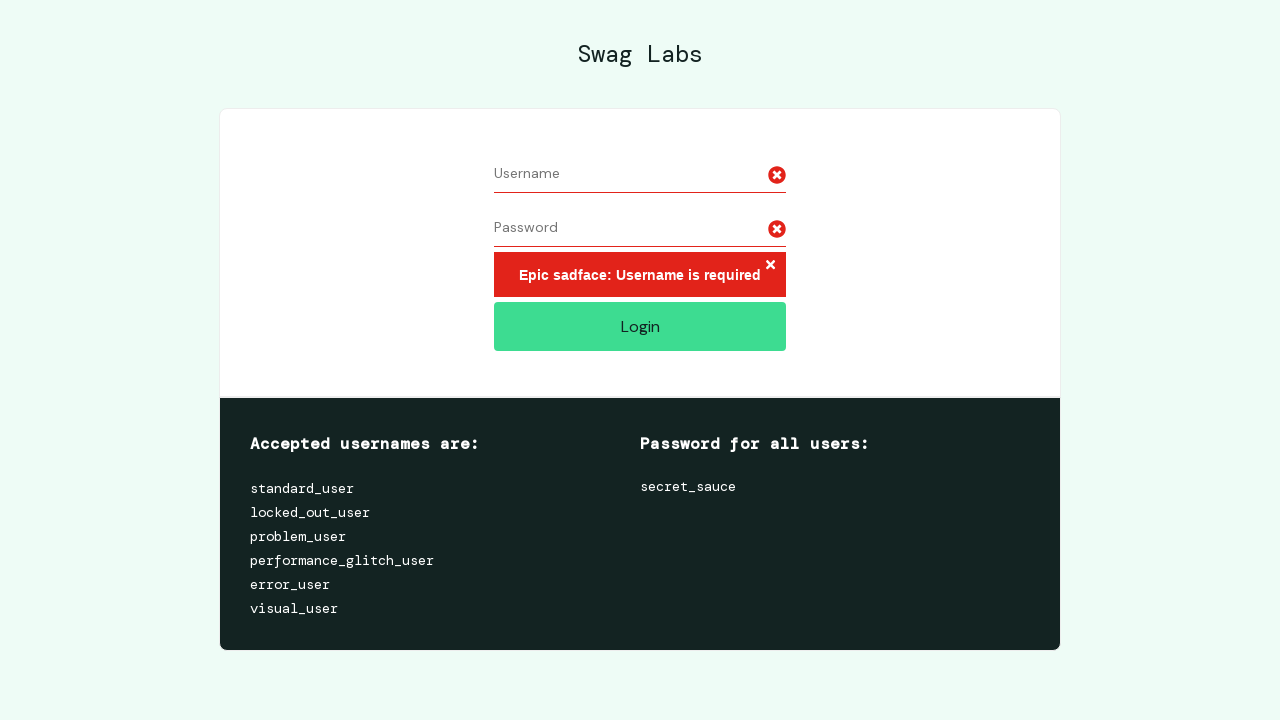